Tests a timer button that triggers dynamic text change, clicking the button and waiting for the text to change to "WebDriver"

Starting URL: http://seleniumpractise.blogspot.com/2016/08/how-to-use-explicit-wait-in-selenium.html

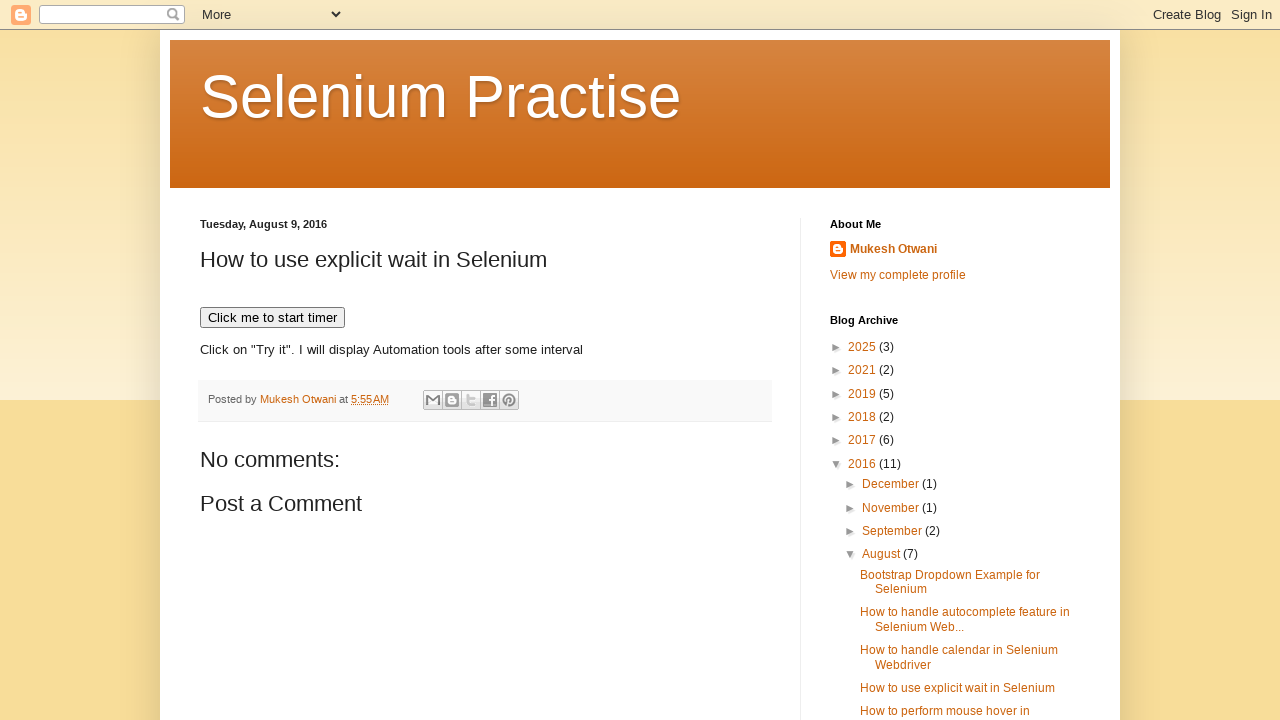

Clicked 'Click me to start timer' button to initiate the timer at (272, 318) on xpath=//button[.='Click me to start timer']
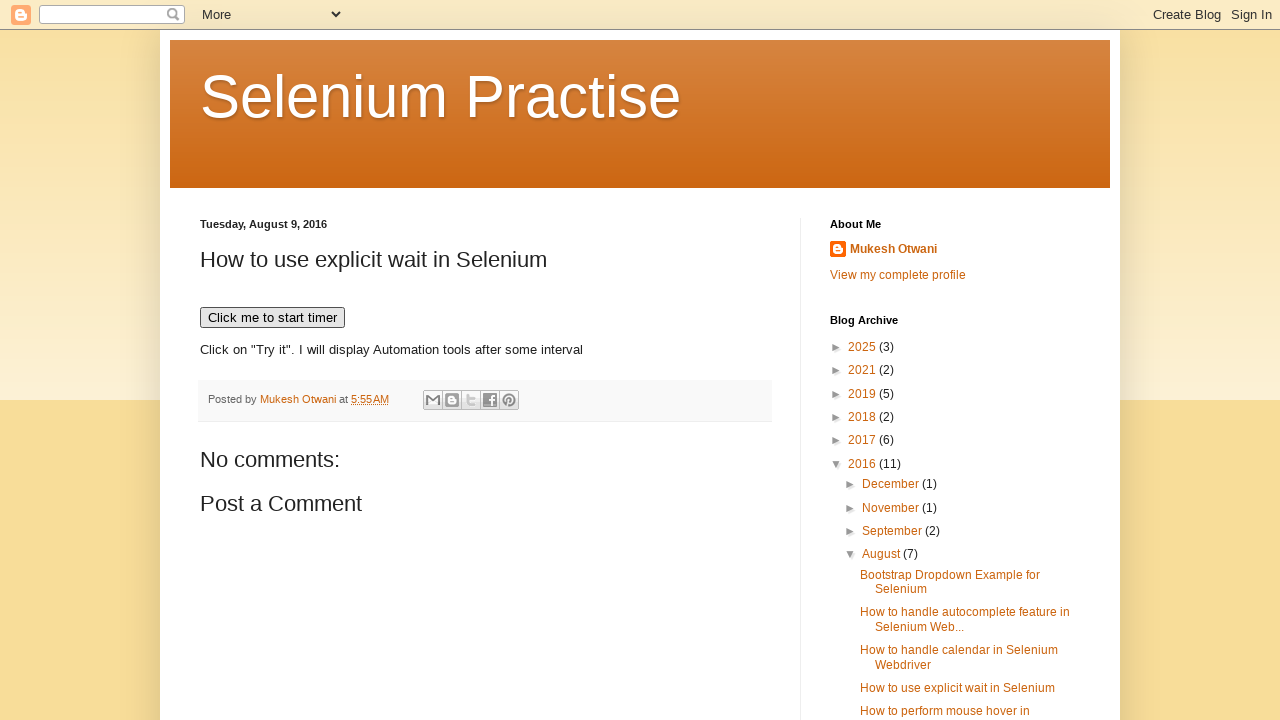

Waited for dynamic text to change to 'WebDriver' (up to 20 seconds)
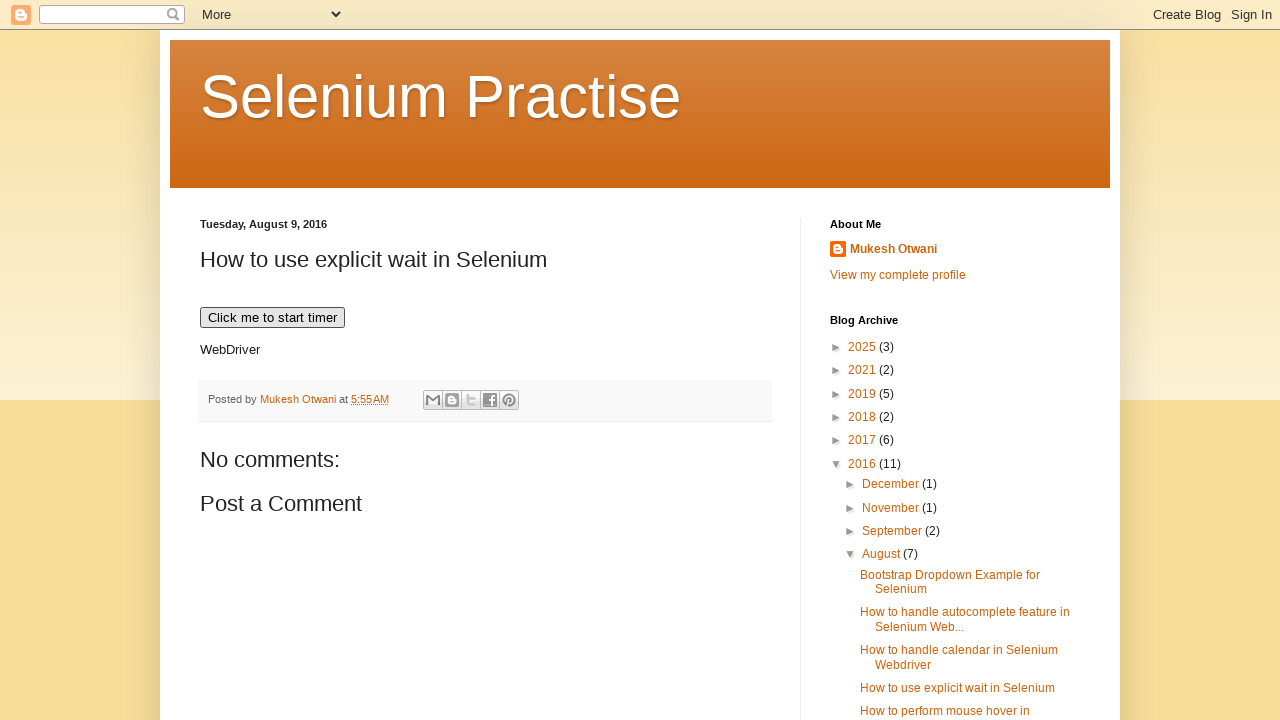

Verified #demo element is visible after text change
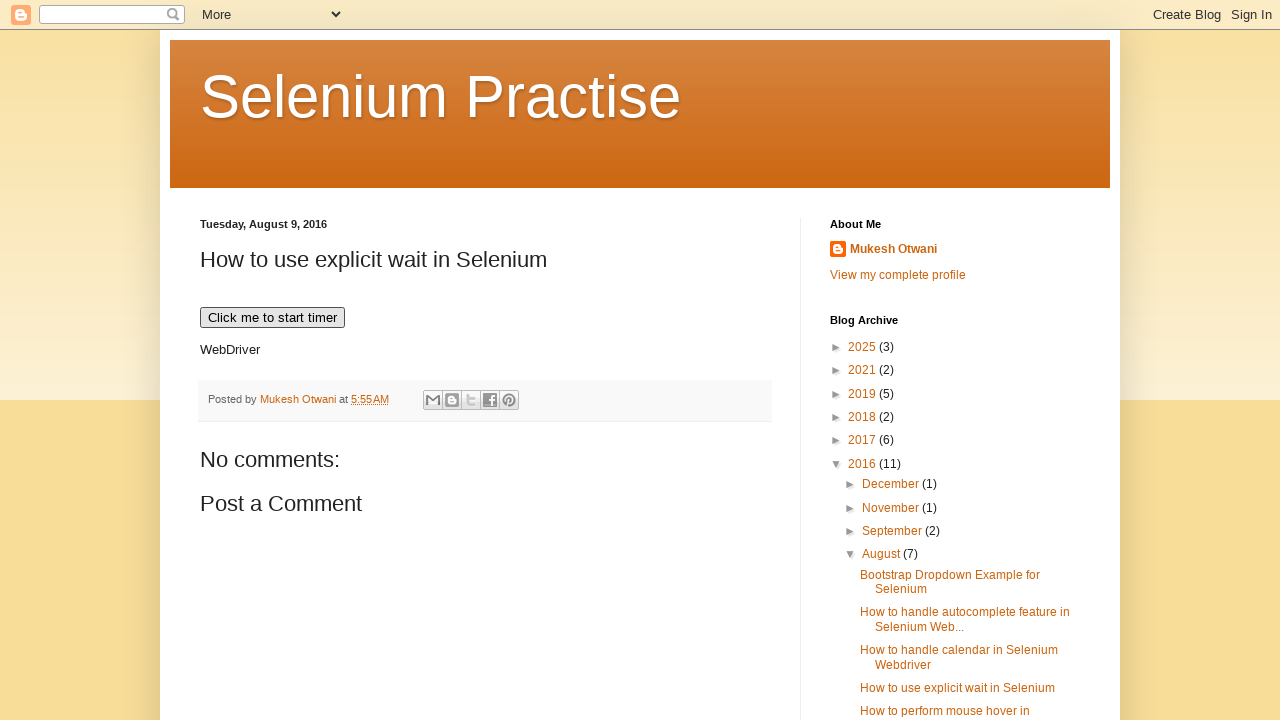

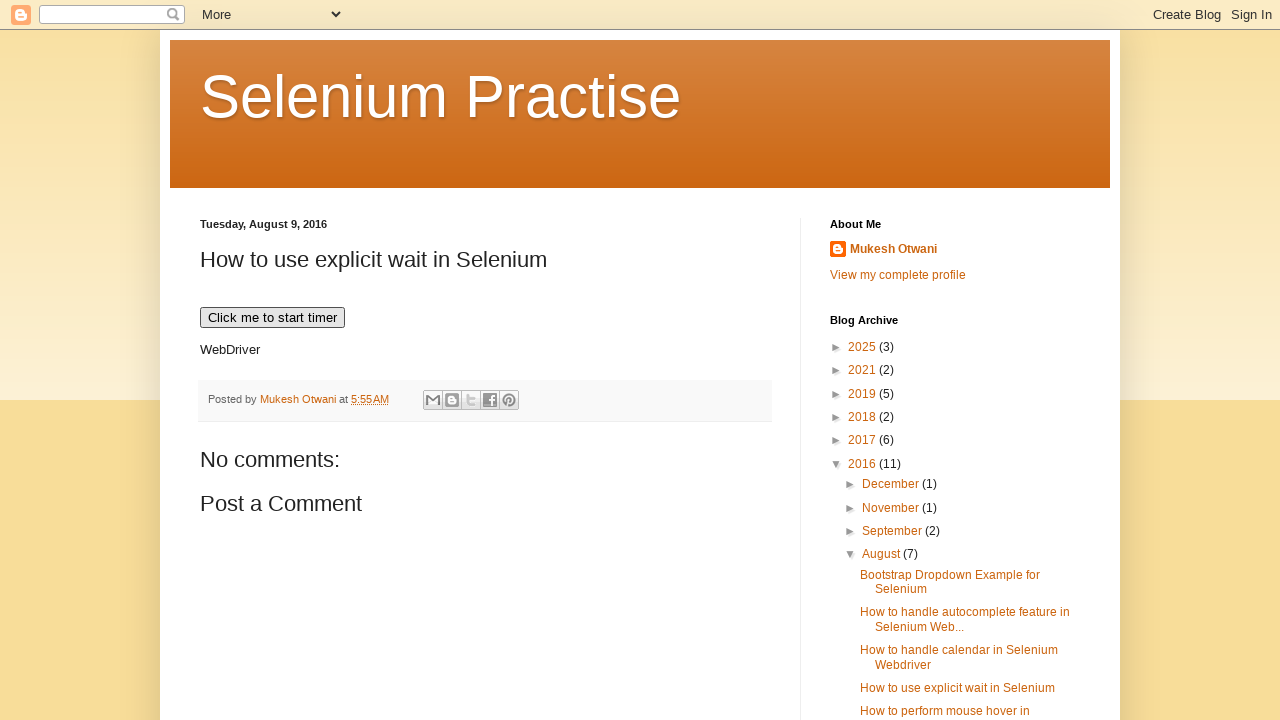